Tests waiting for a button to become clickable before clicking and verifying success message

Starting URL: http://suninjuly.github.io/wait2.html

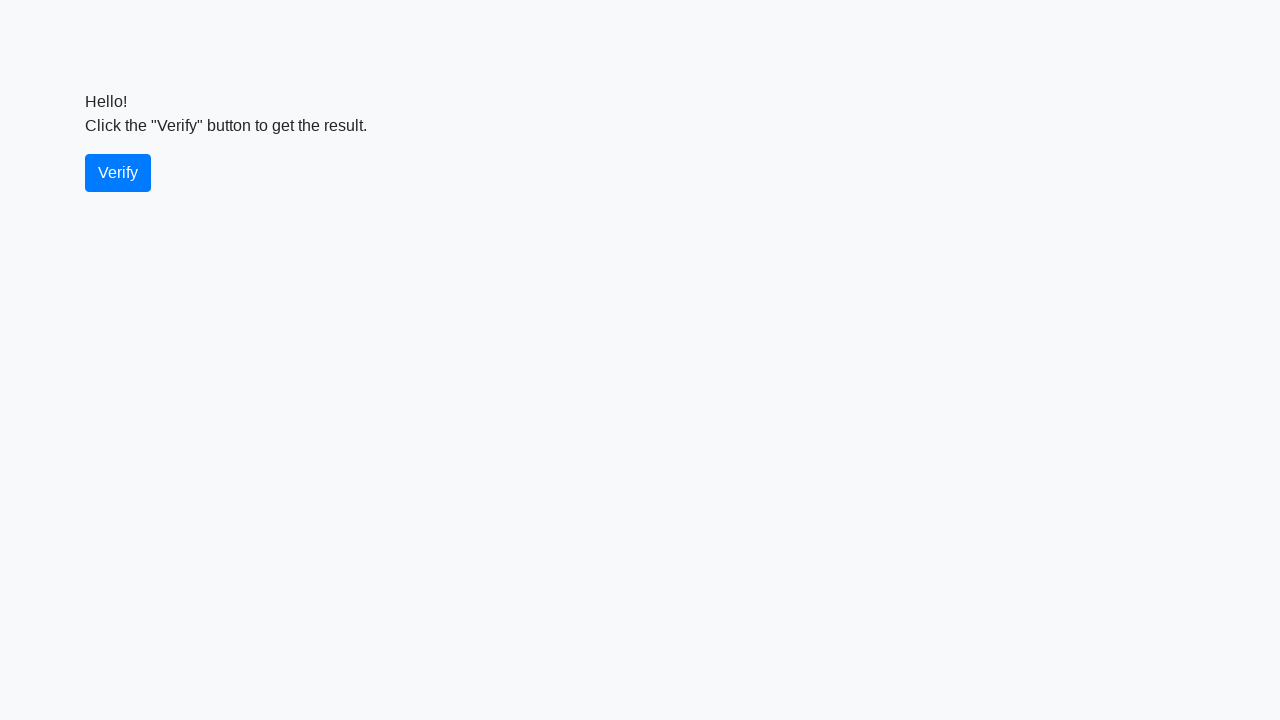

Verify button became visible
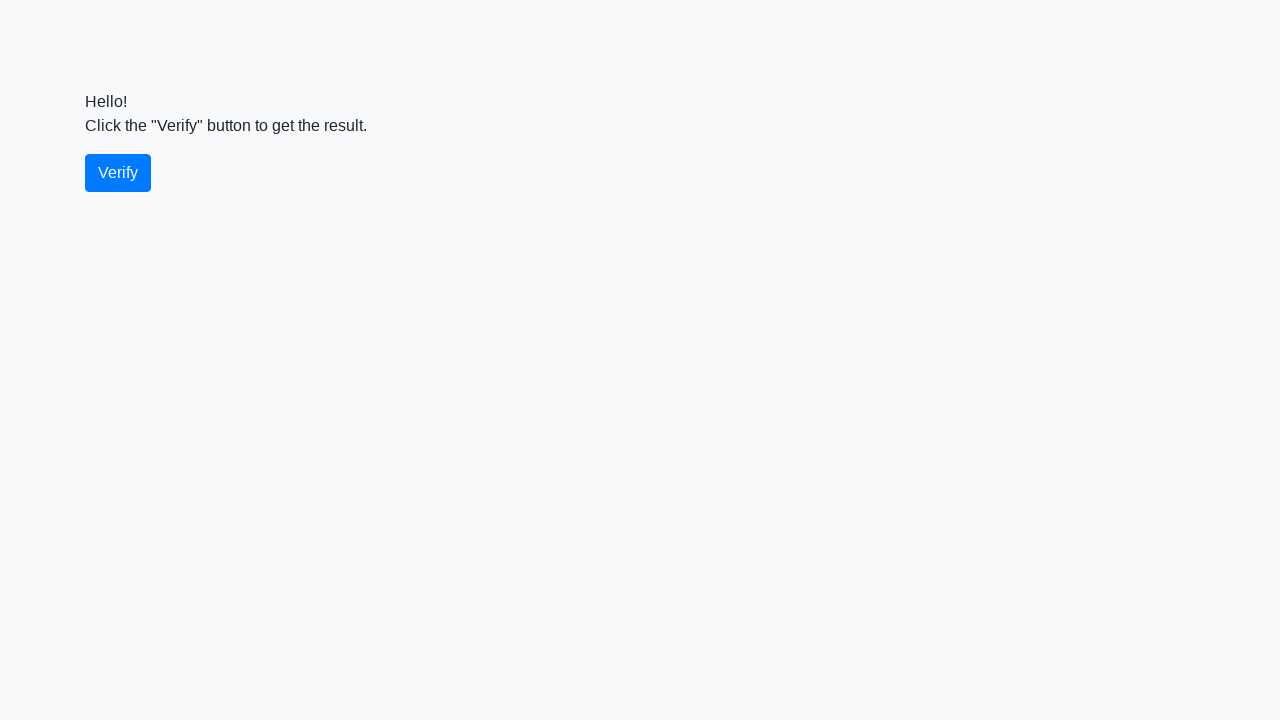

Clicked the verify button at (118, 173) on #verify
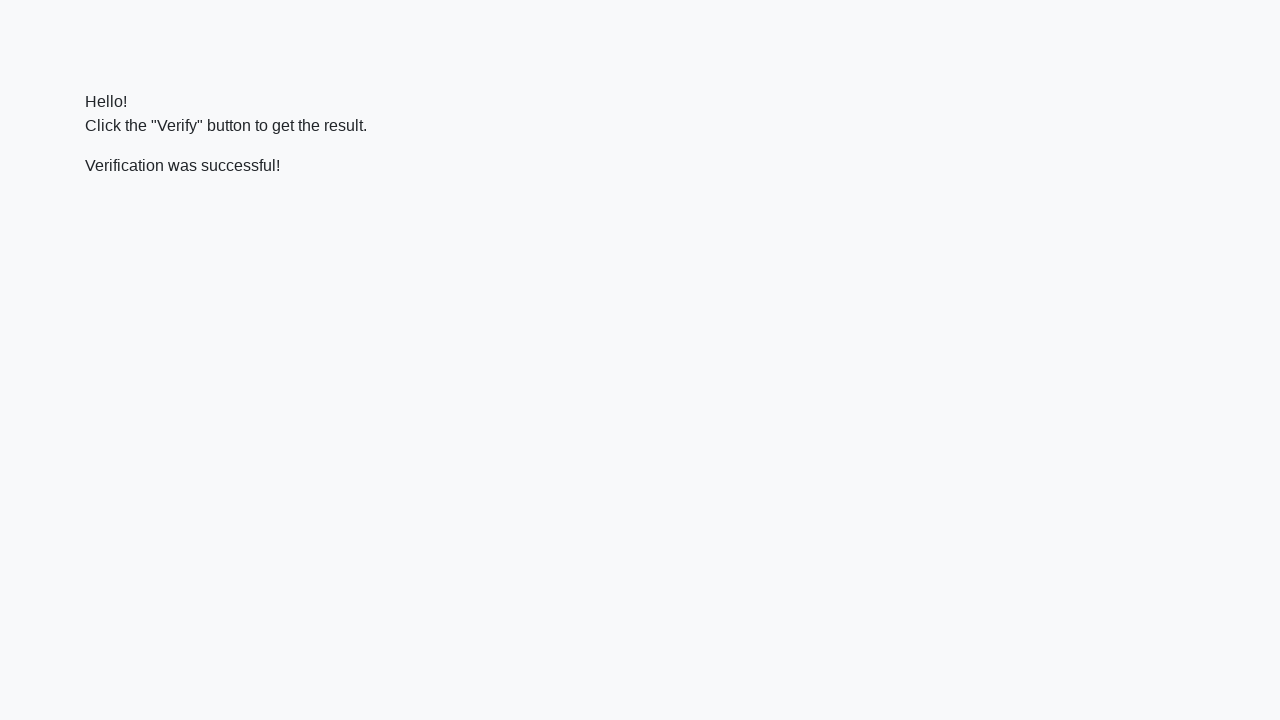

Success message appeared
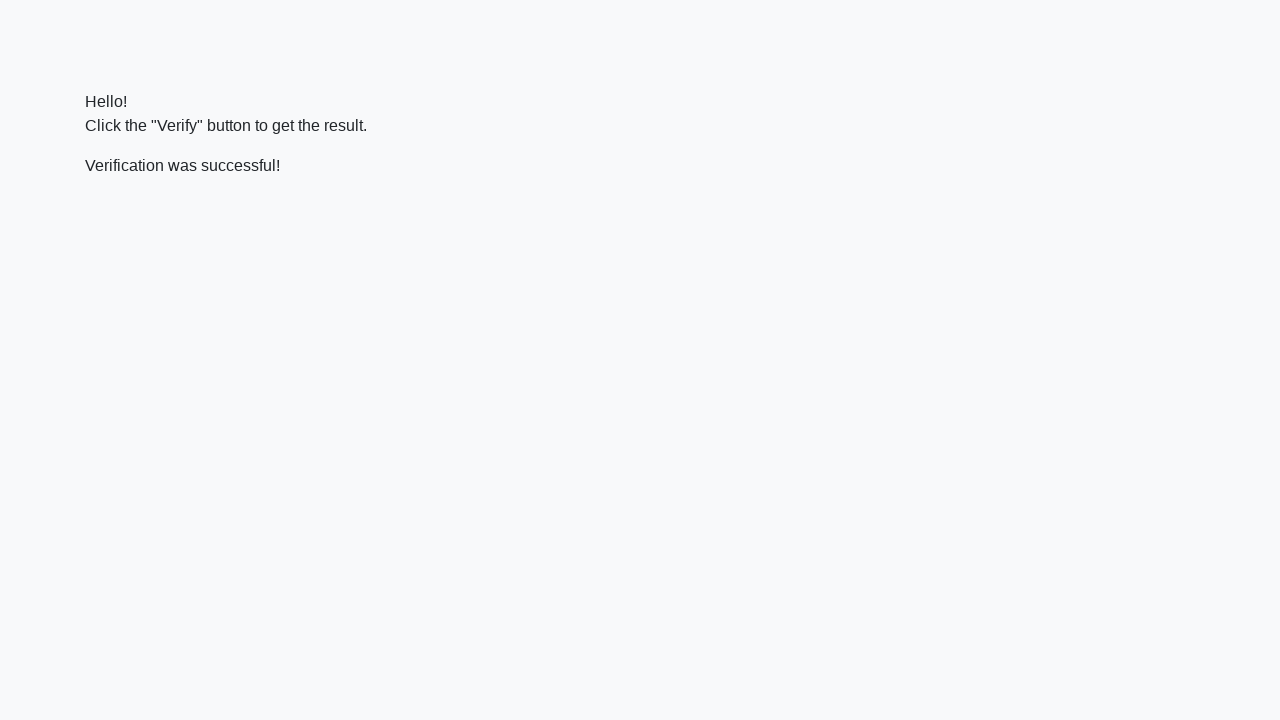

Verified success message contains 'successful'
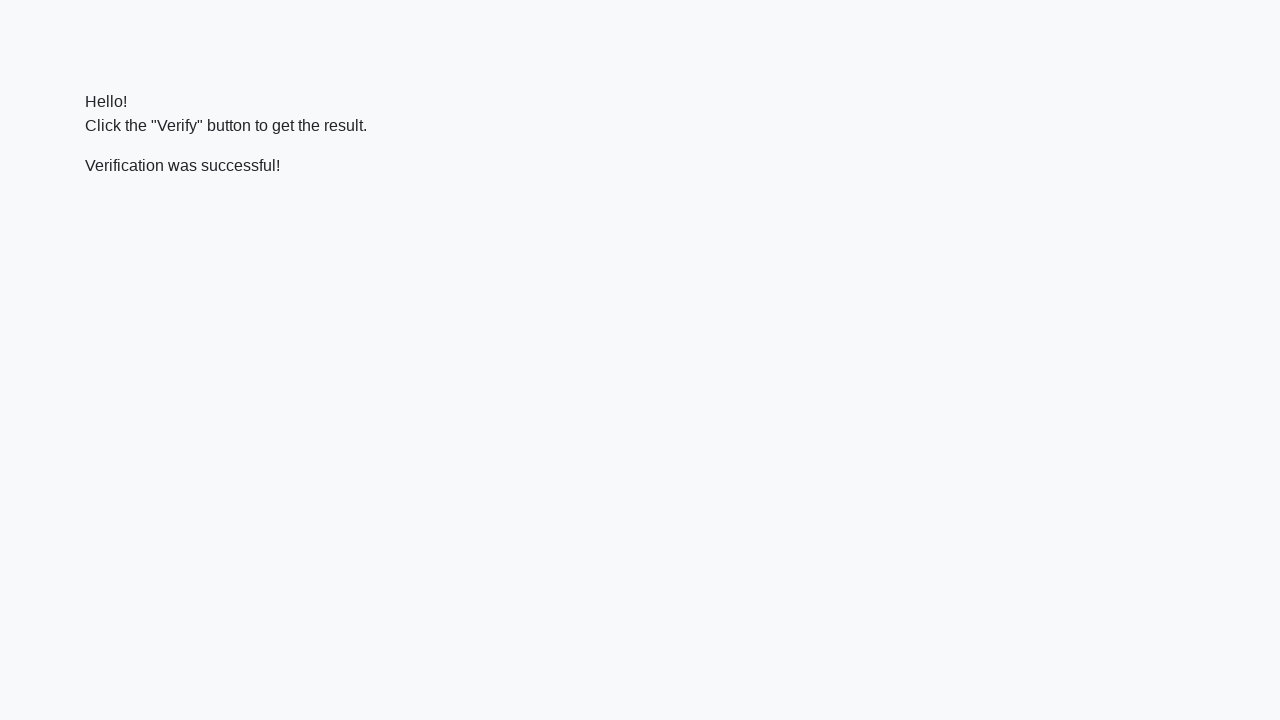

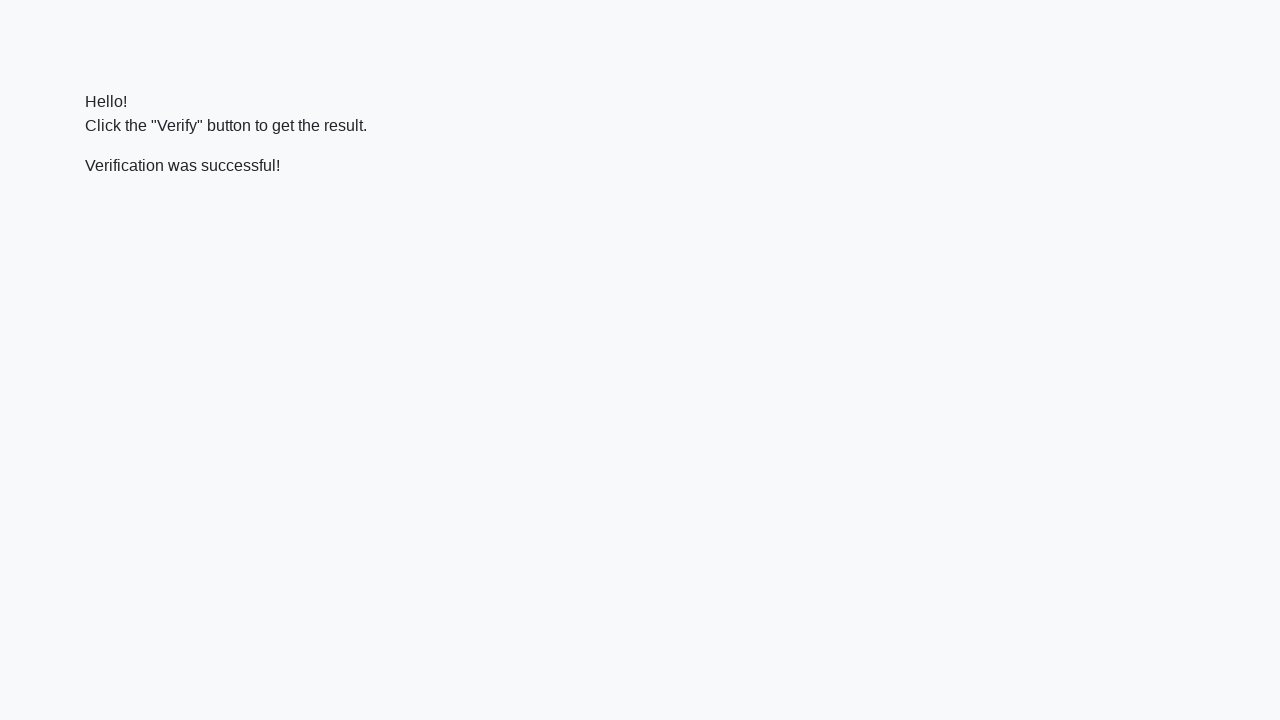